Navigates to OrangeHRM demo page and clicks the "Forgot your password?" link to test password recovery functionality

Starting URL: https://opensource-demo.orangehrmlive.com/

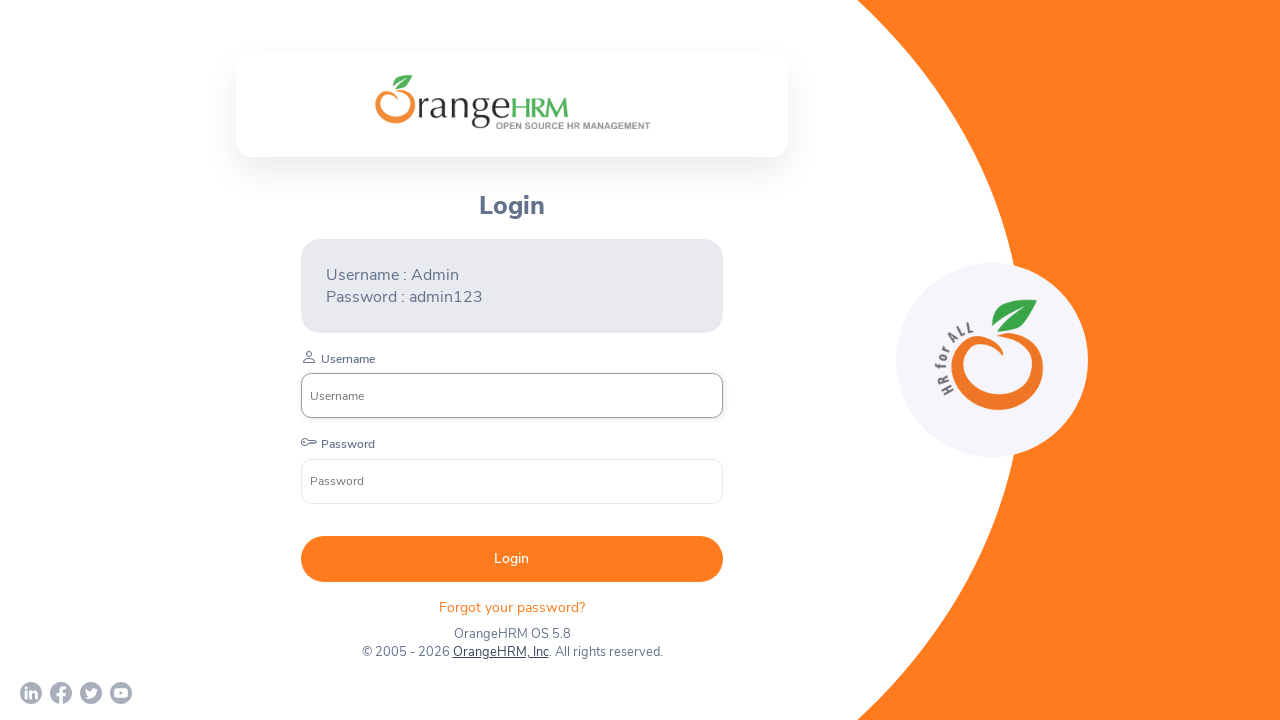

Navigated to OrangeHRM demo login page
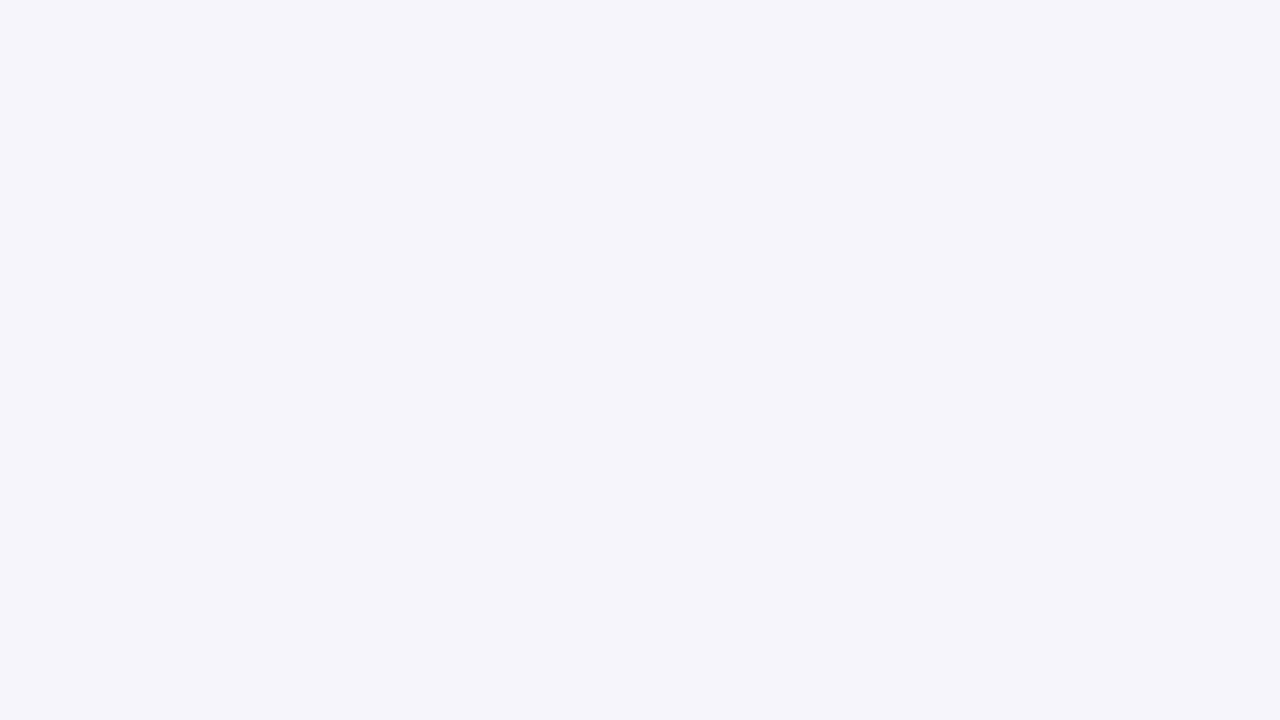

Clicked 'Forgot your password?' link to access password recovery at (512, 607) on text=Forgot your password?
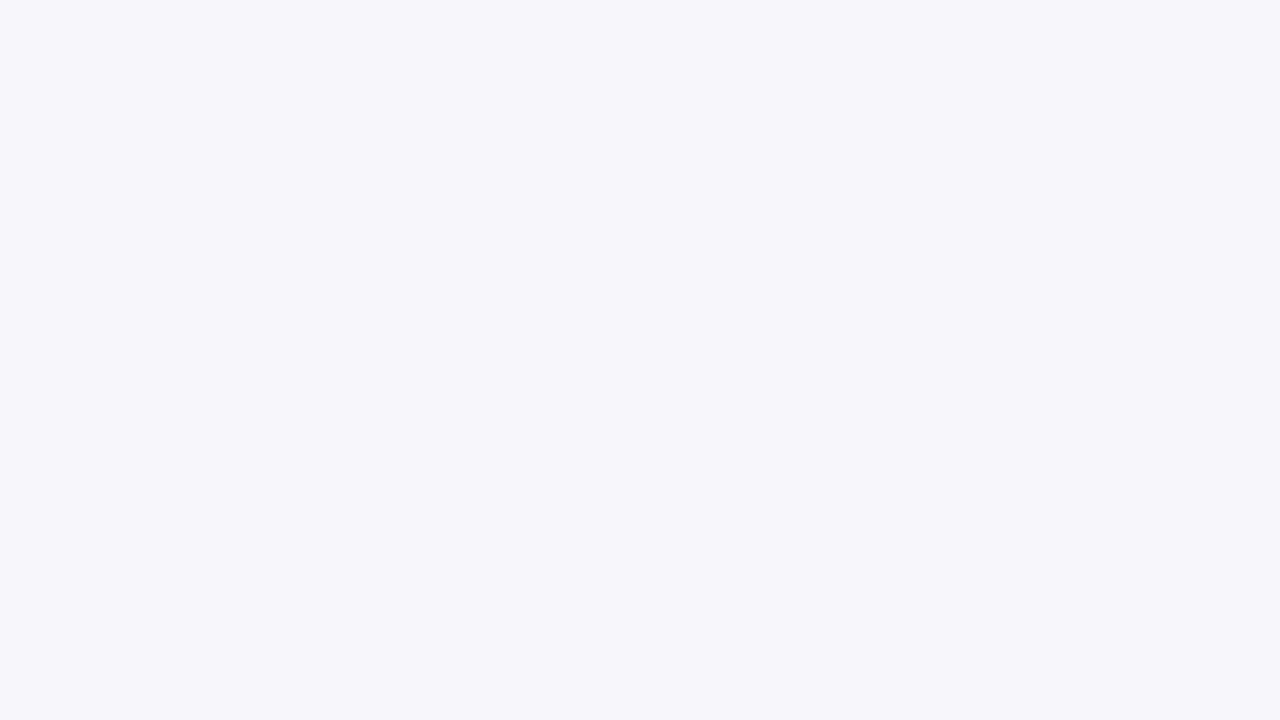

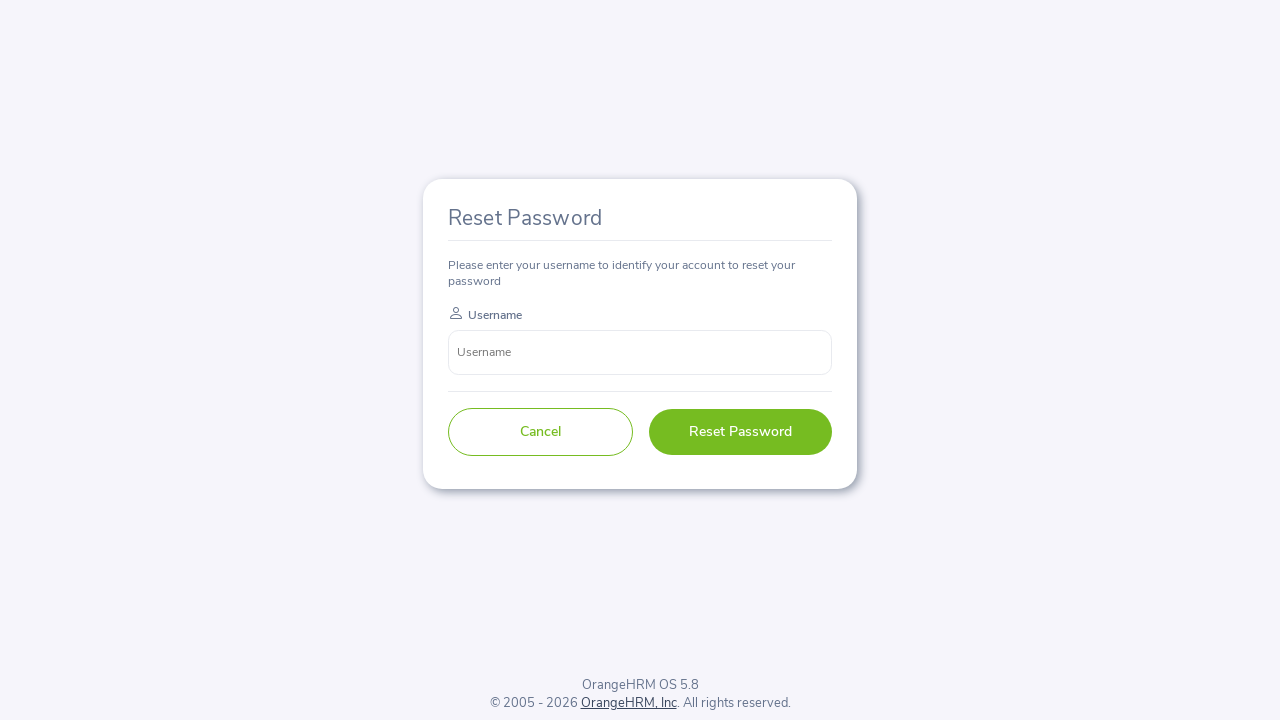